Tests JavaScript alert functionality by clicking the first button, accepting the alert, and verifying the result message displays "You successfully clicked an alert"

Starting URL: https://the-internet.herokuapp.com/javascript_alerts

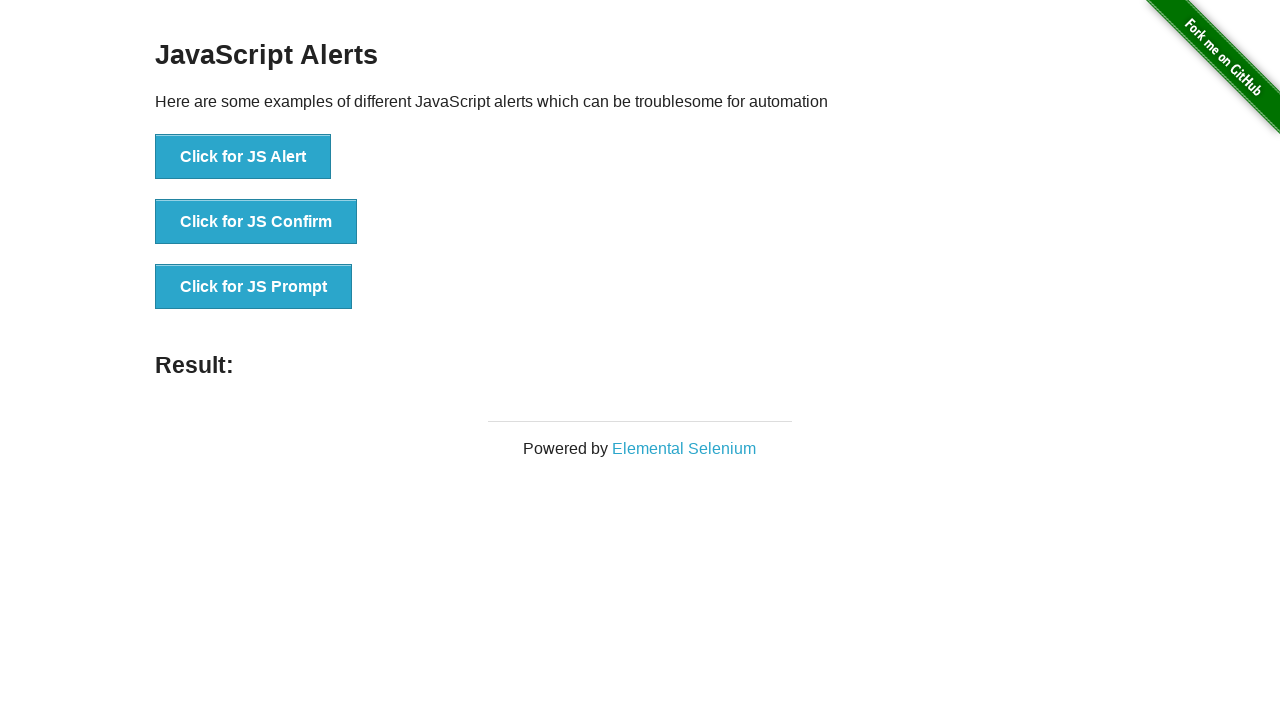

Clicked the first JS Alert button at (243, 157) on button[onclick='jsAlert()']
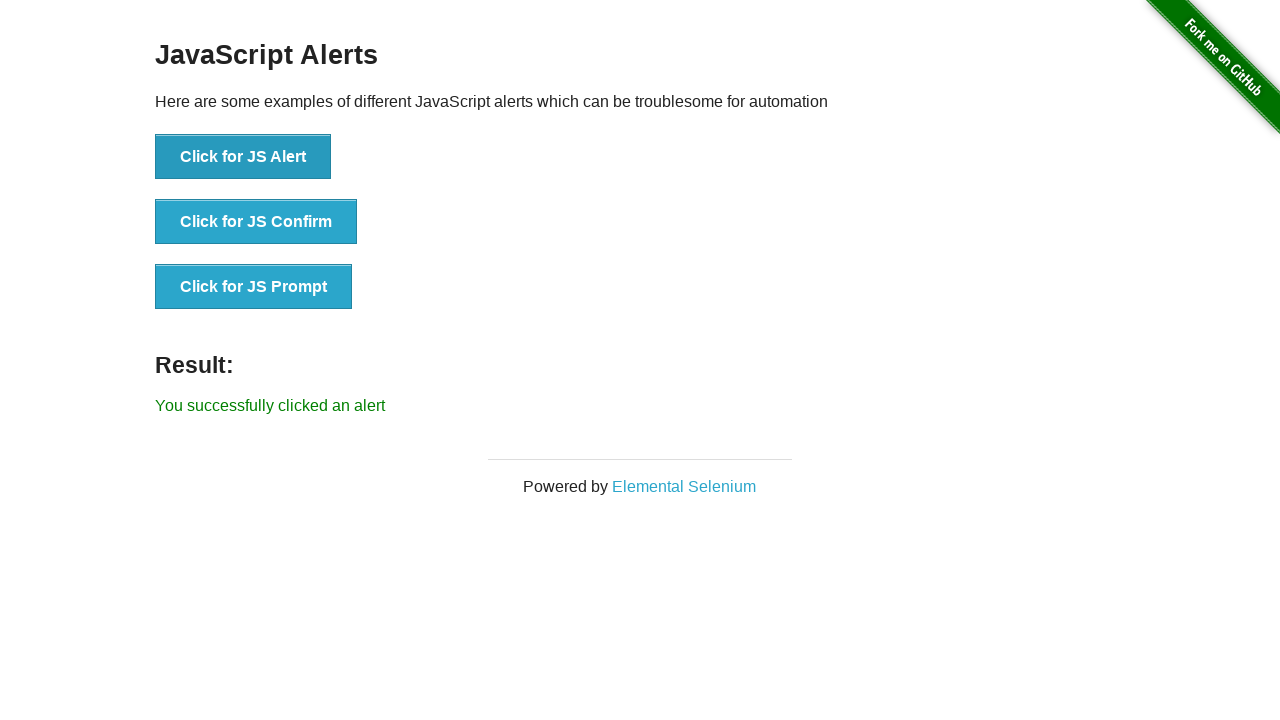

Set up dialog handler to accept alerts
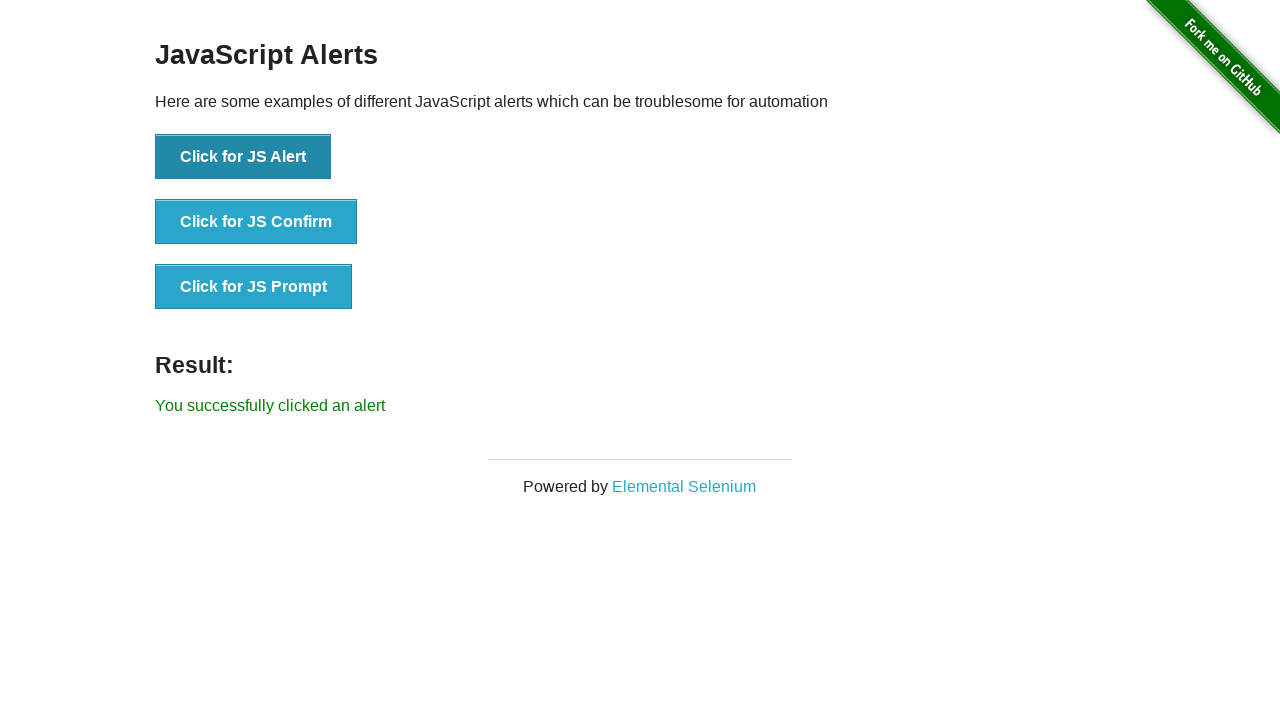

Clicked the JS Alert button to trigger alert at (243, 157) on button[onclick='jsAlert()']
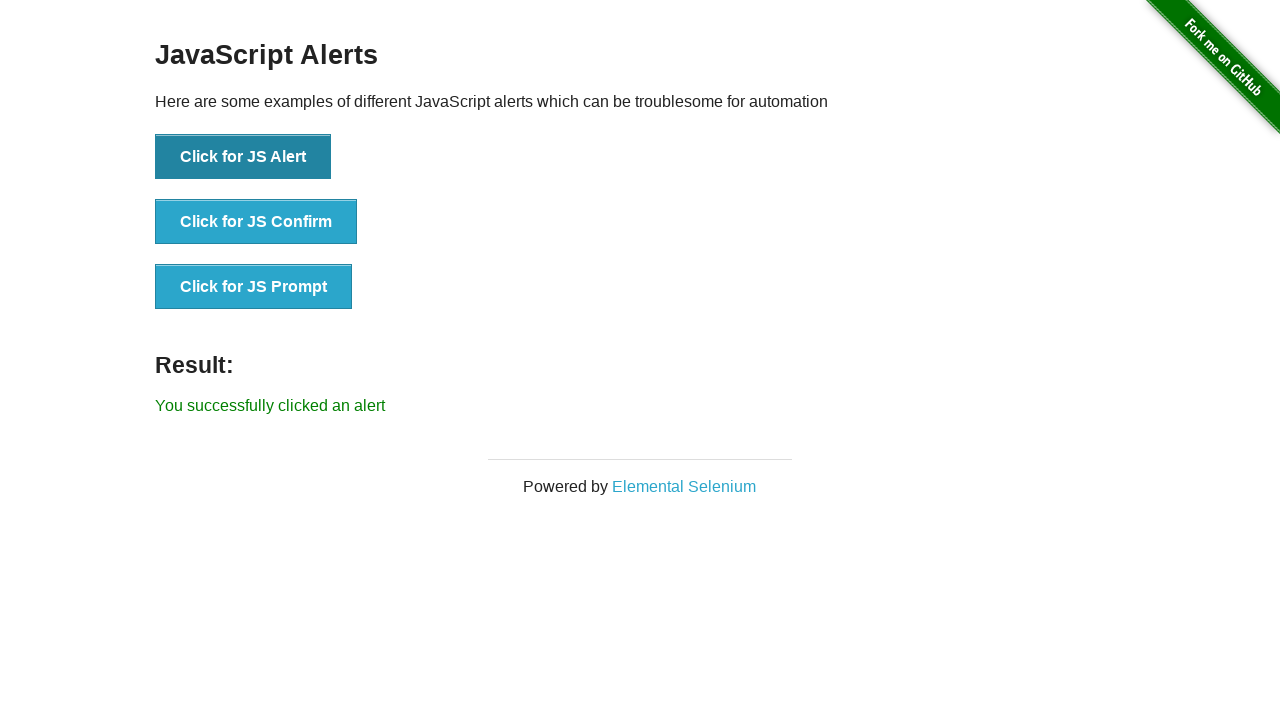

Waited for result message to appear
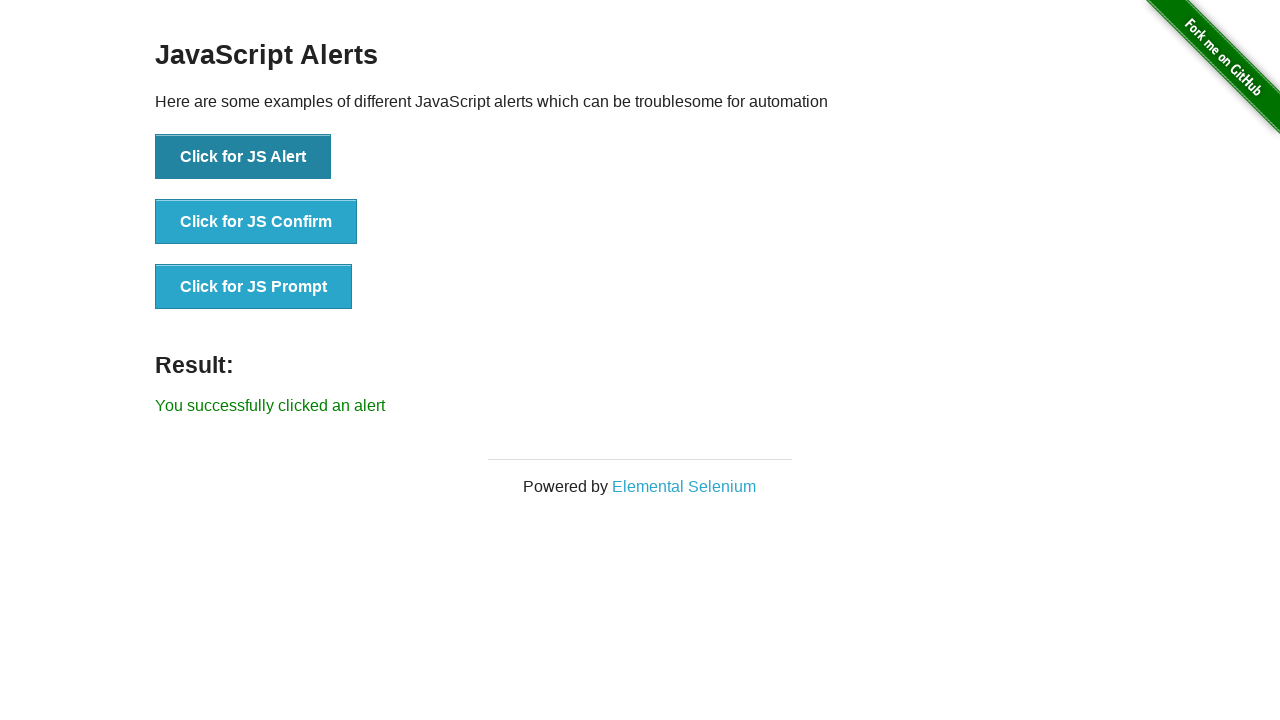

Retrieved result message text
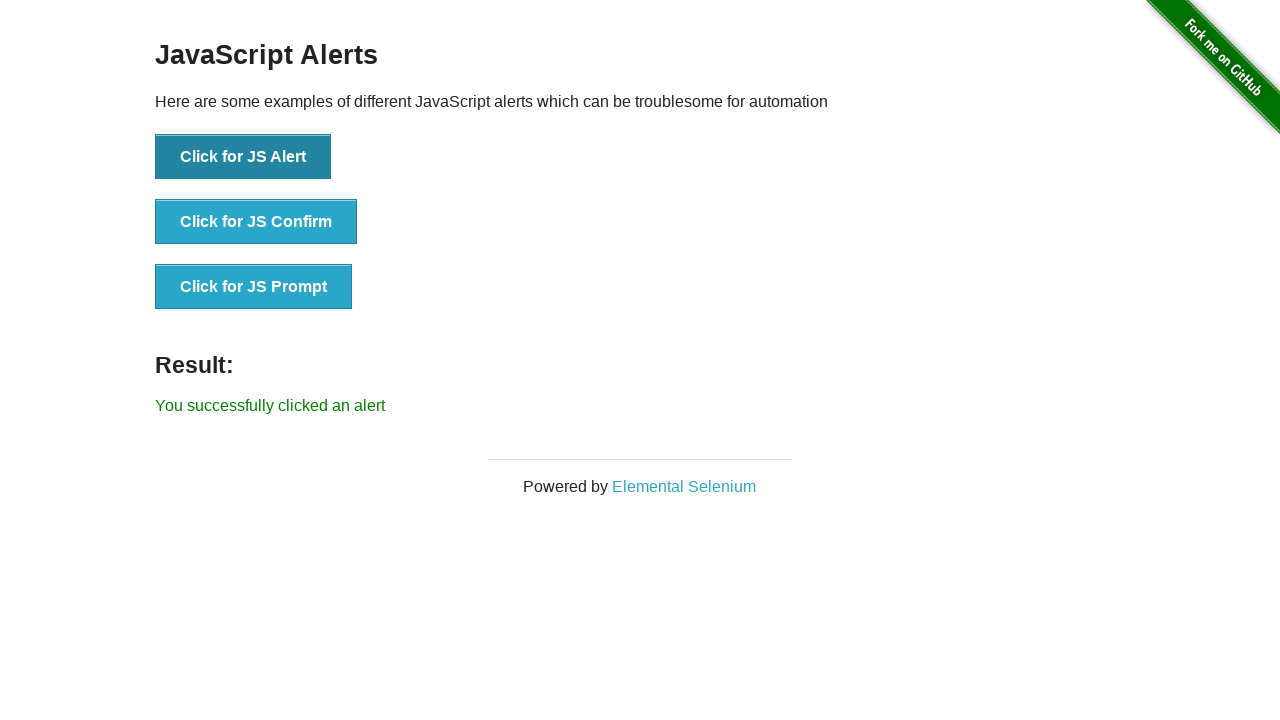

Verified result message displays 'You successfully clicked an alert'
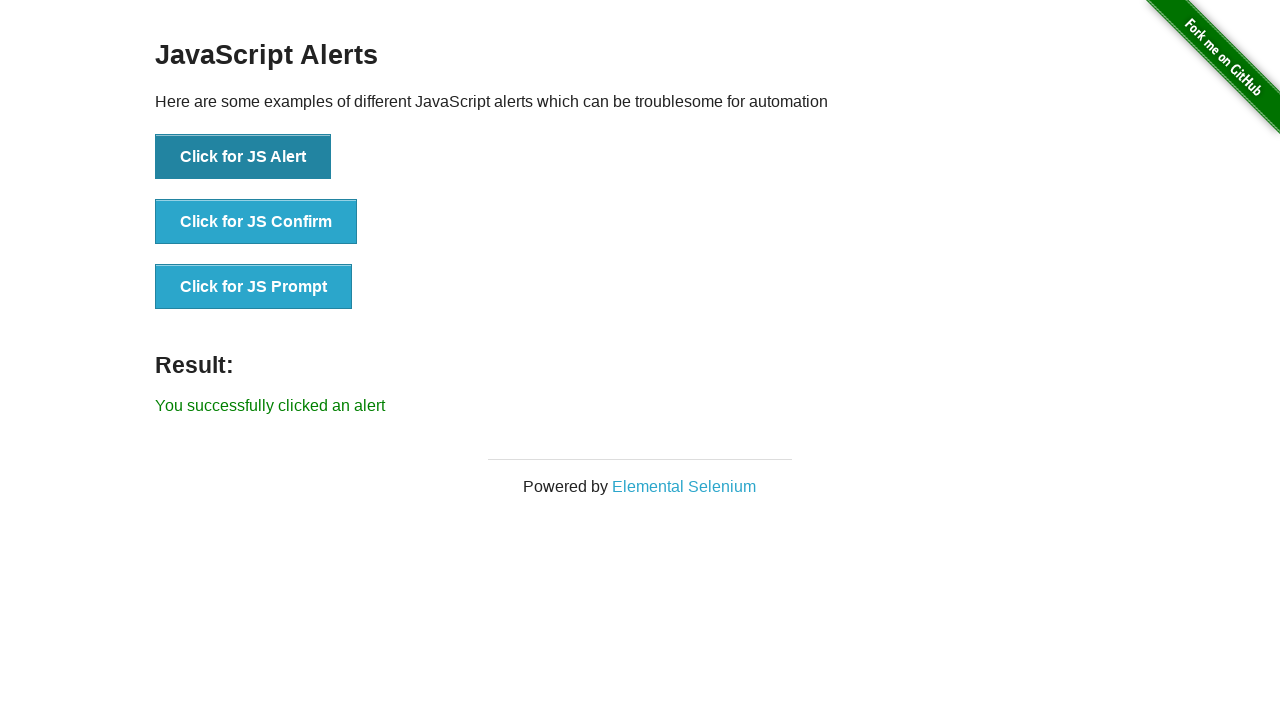

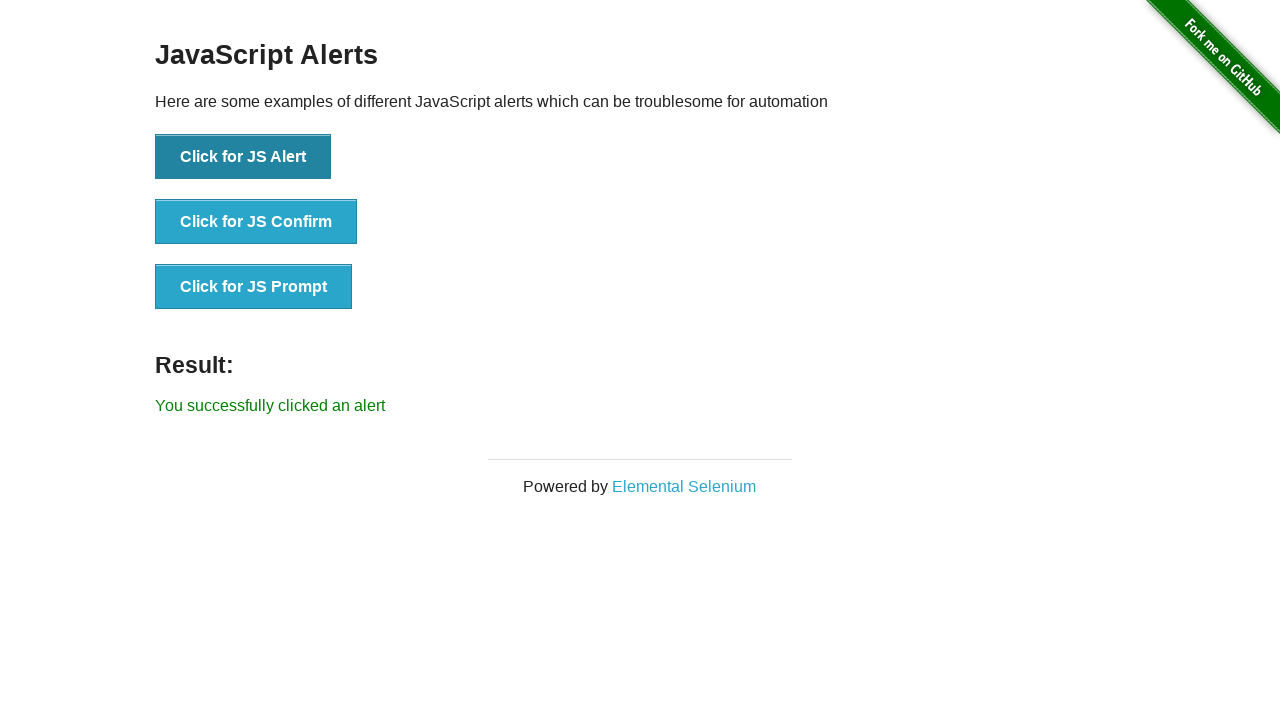